Tests basic browser window management by navigating to Paytm website and performing maximize/minimize window operations

Starting URL: https://paytm.com/

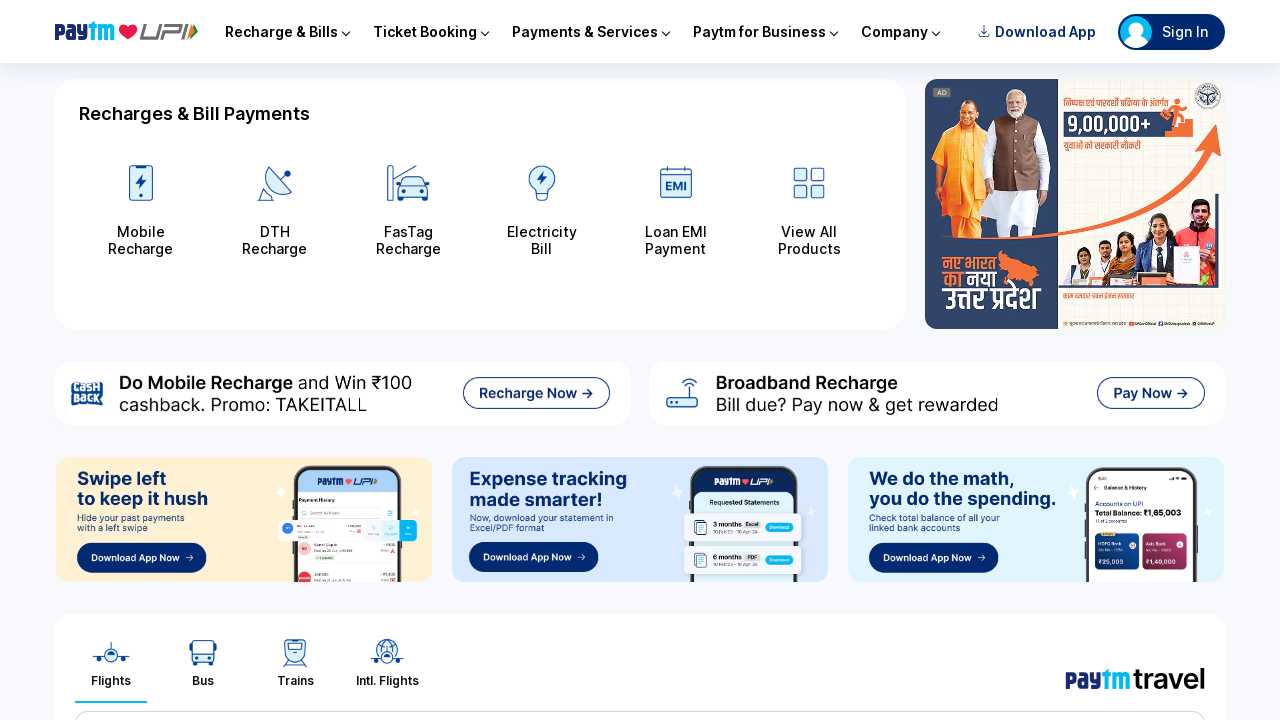

Navigated to Paytm website at https://paytm.com/
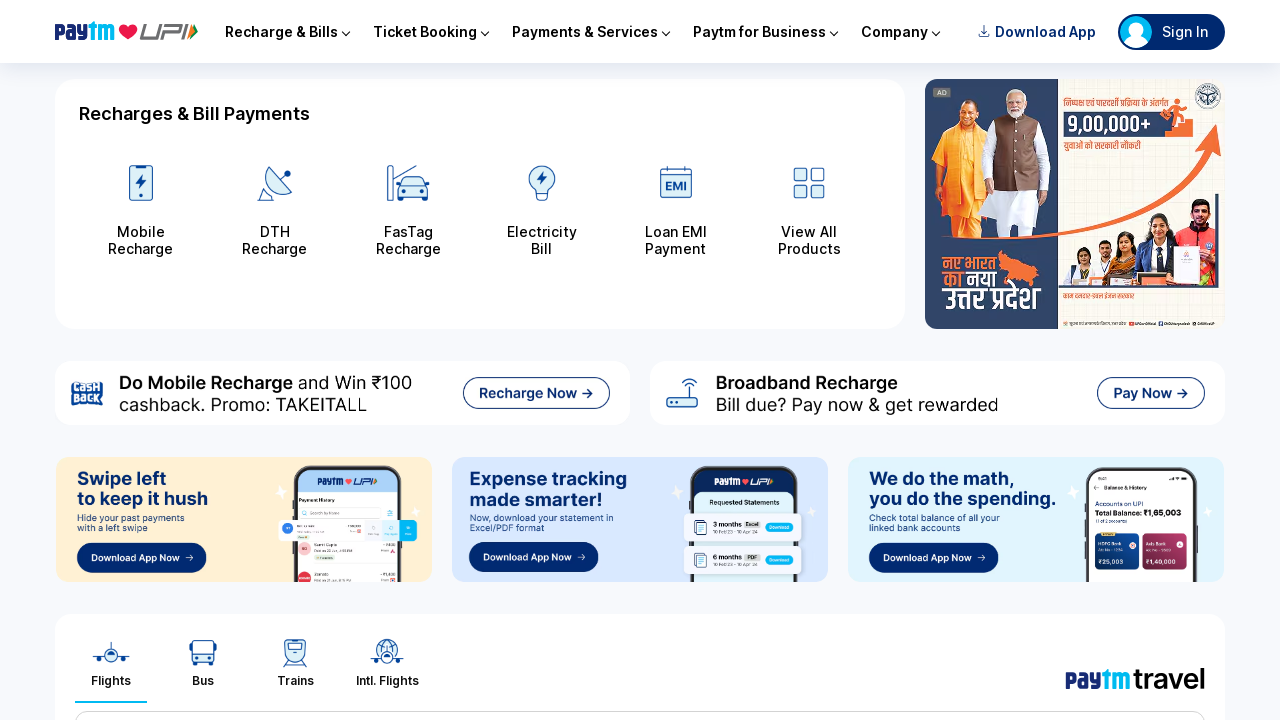

Maximized browser window to 1920x1080
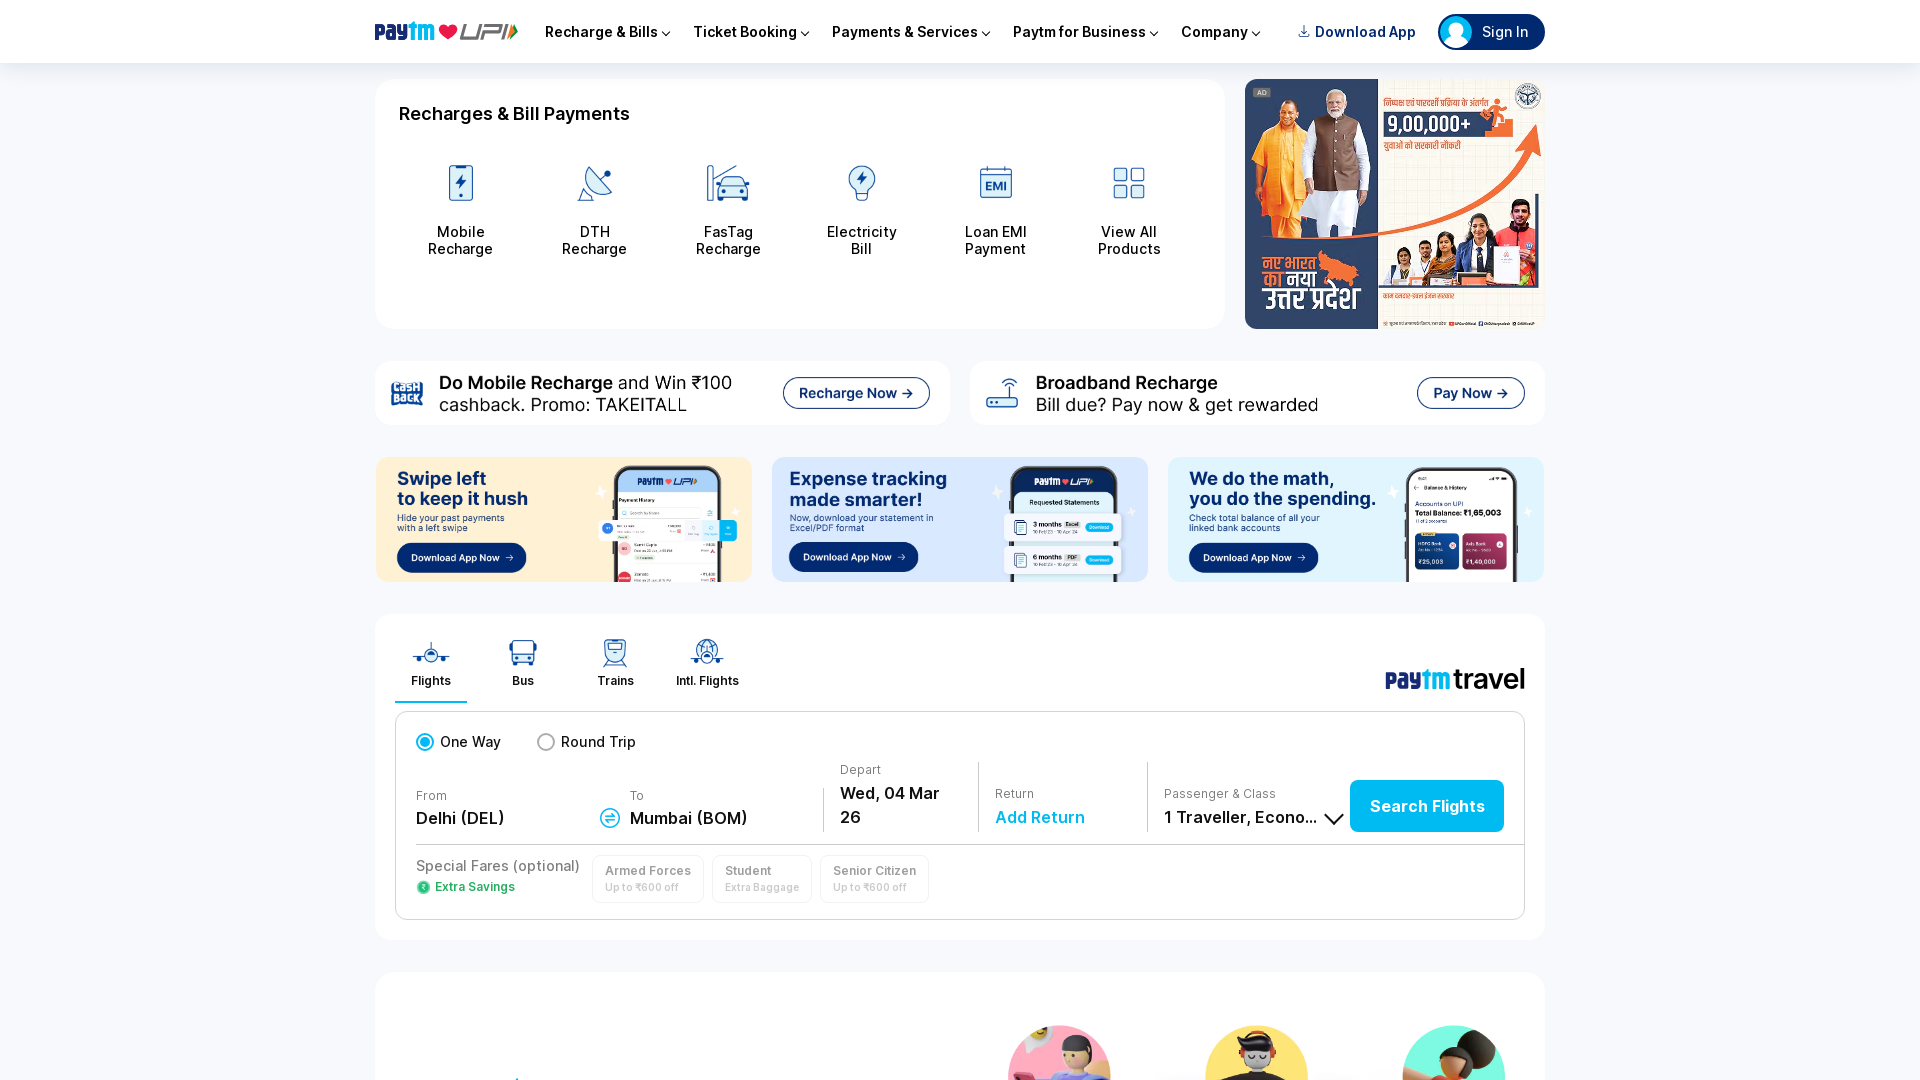

Page DOM content loaded successfully
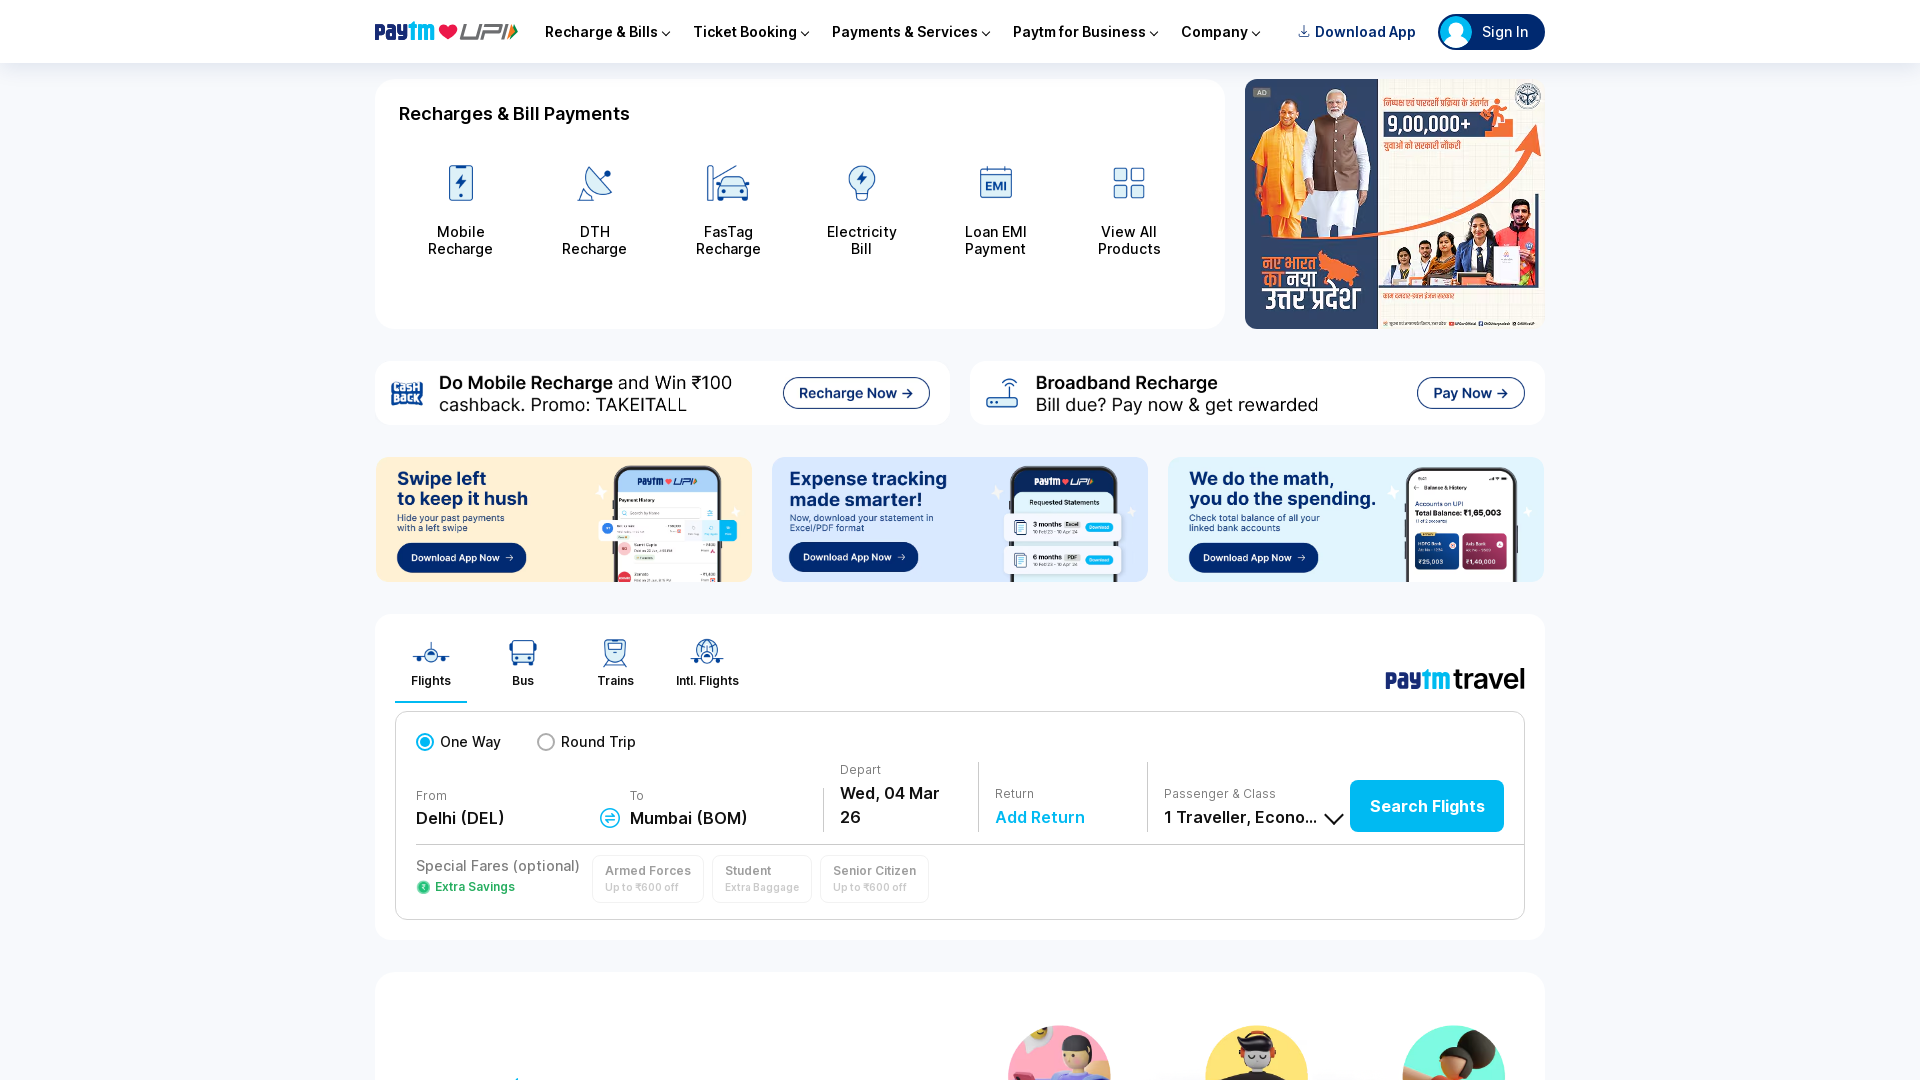

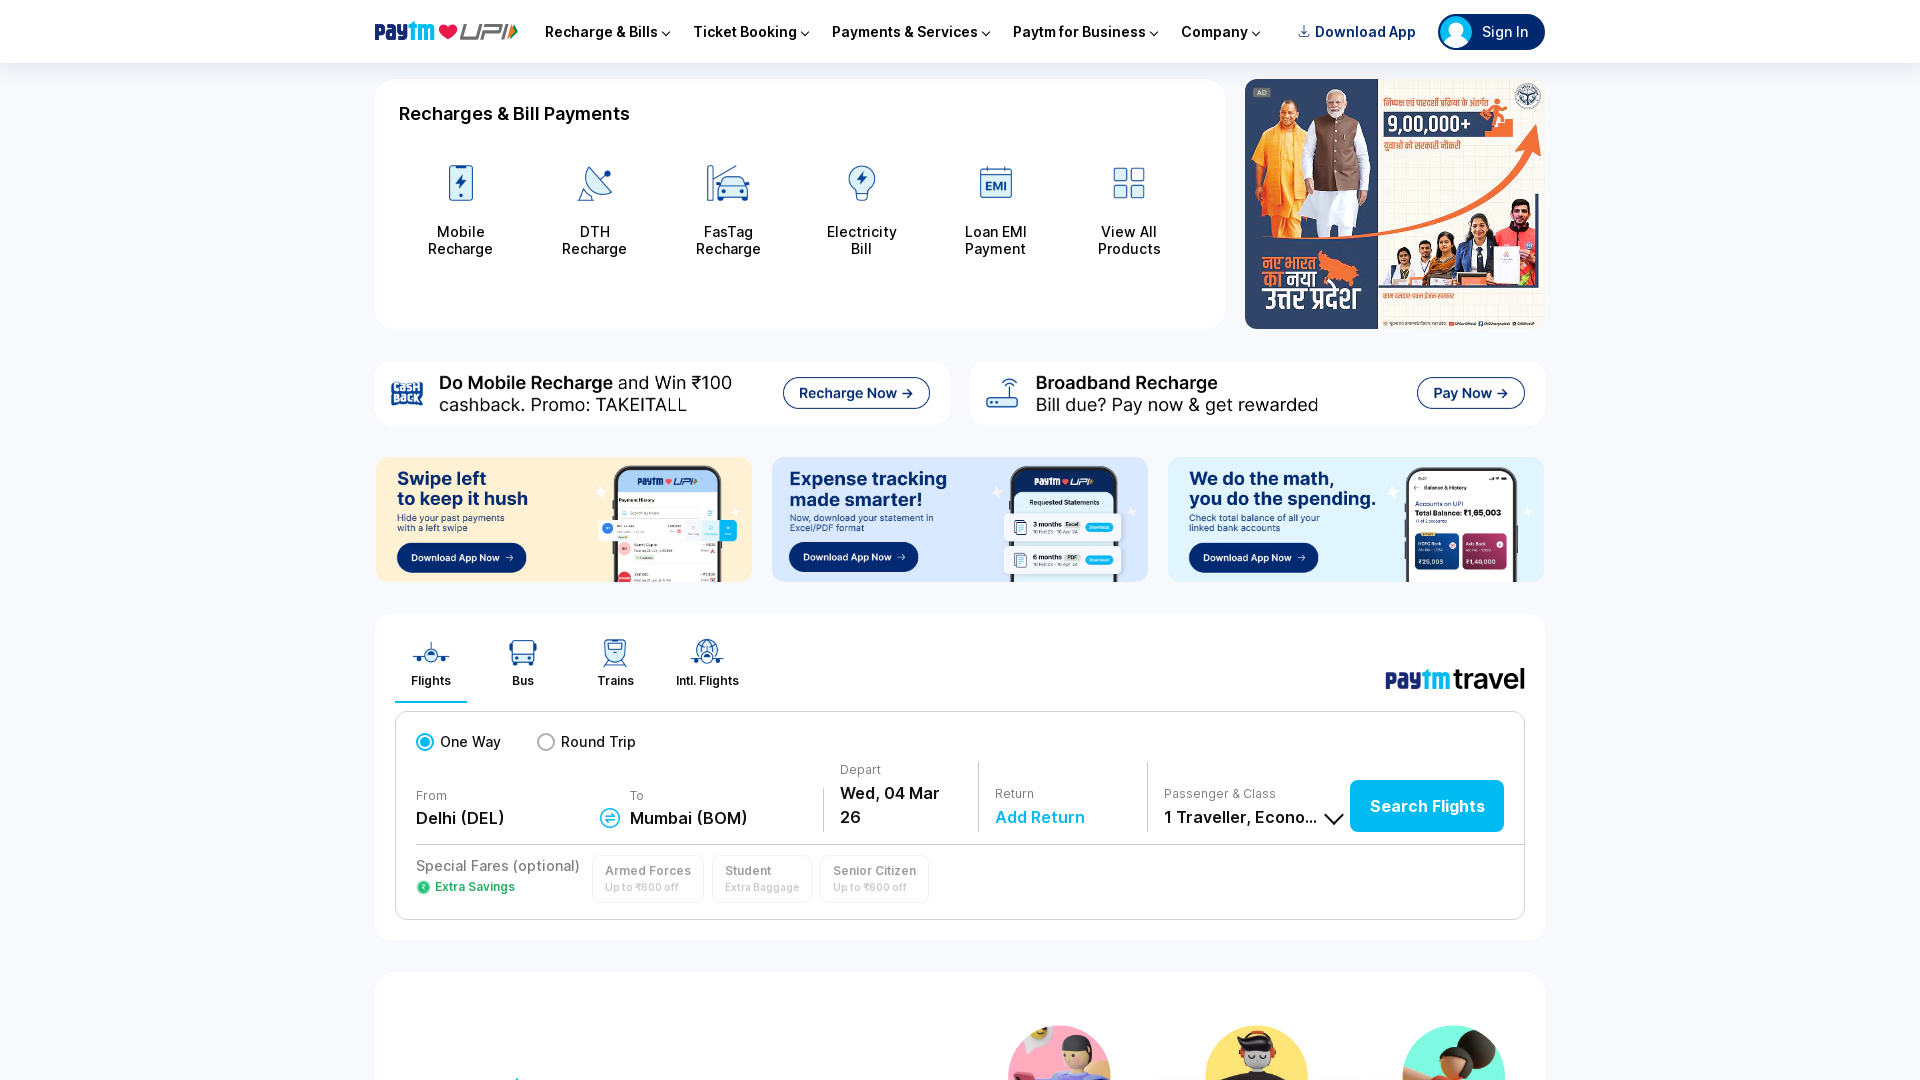